Tests mouse interactions on a practice page by performing a double-click action on a button and then dragging an element to a target location

Starting URL: https://testautomationpractice.blogspot.com/

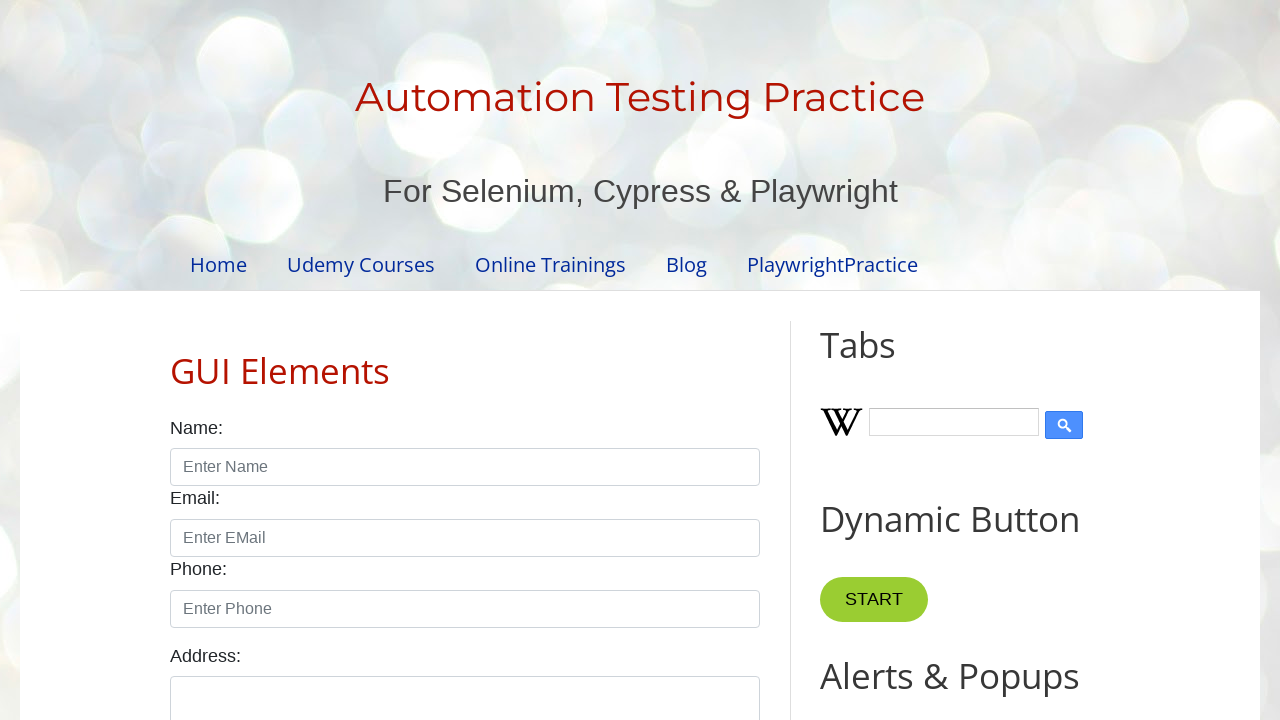

Double-clicked the double-click button at (885, 360) on xpath=//button[@ondblclick='myFunction1()']
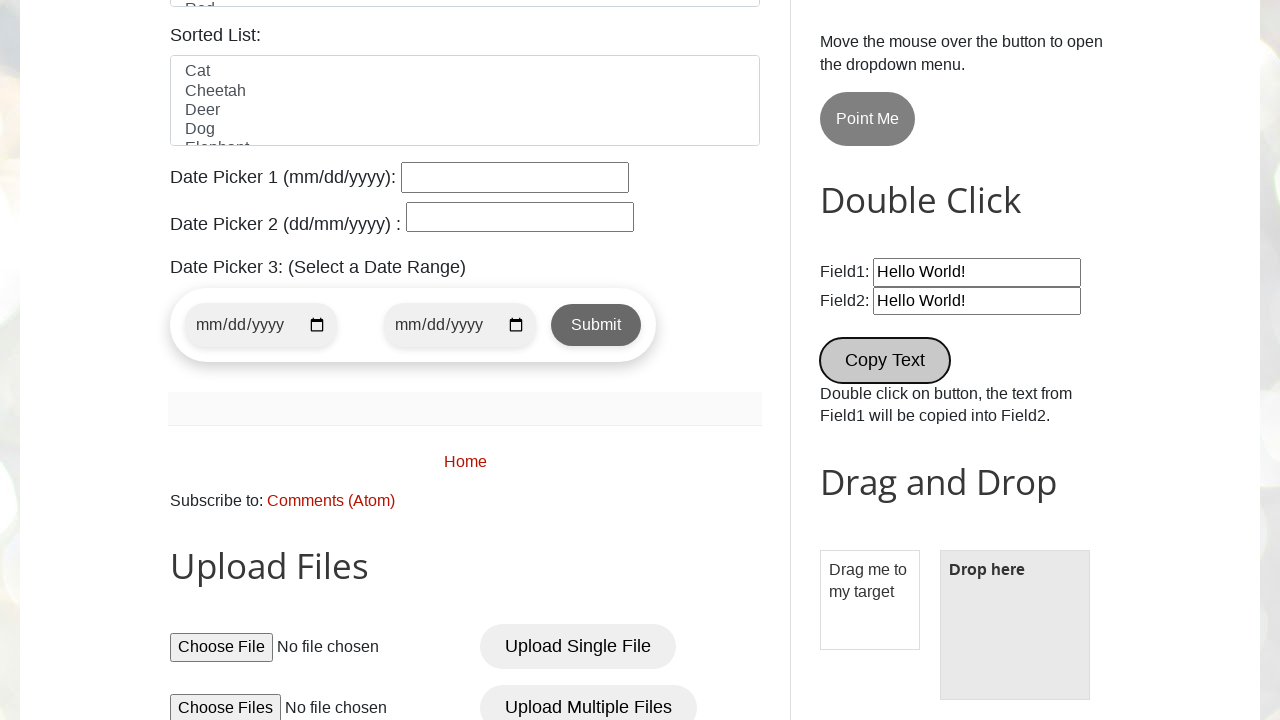

Located the draggable element
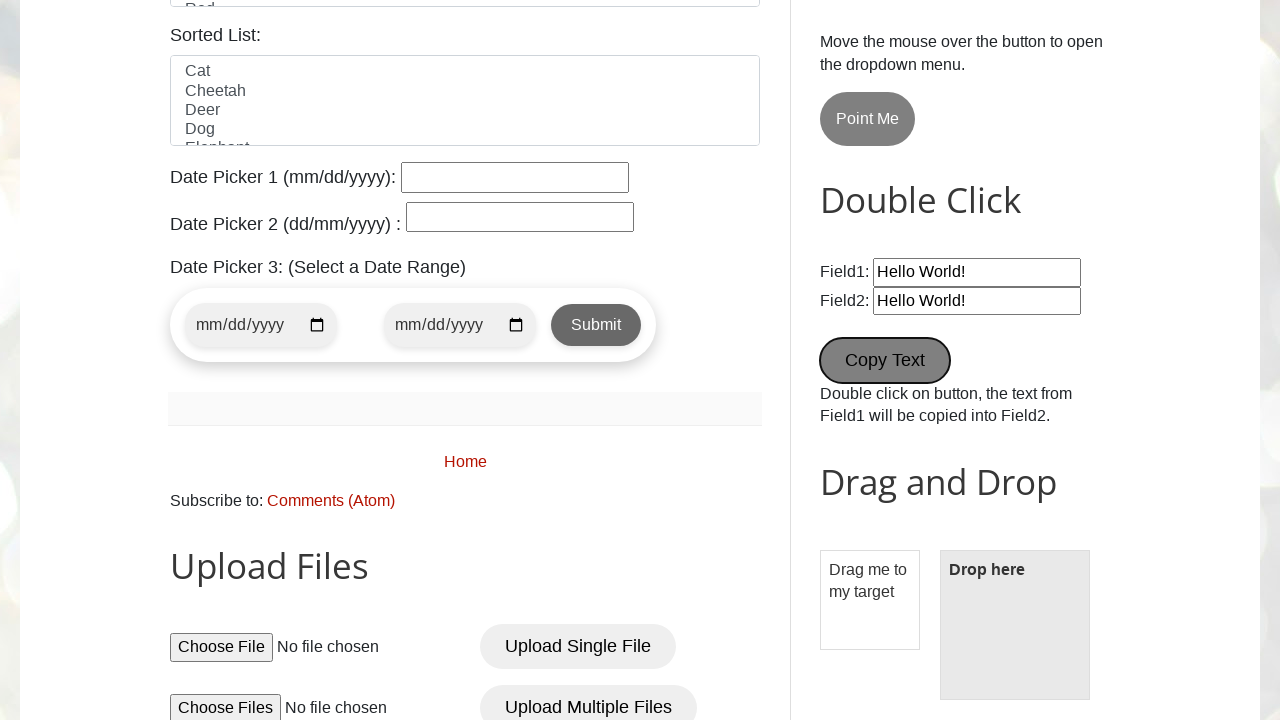

Retrieved bounding box of draggable element
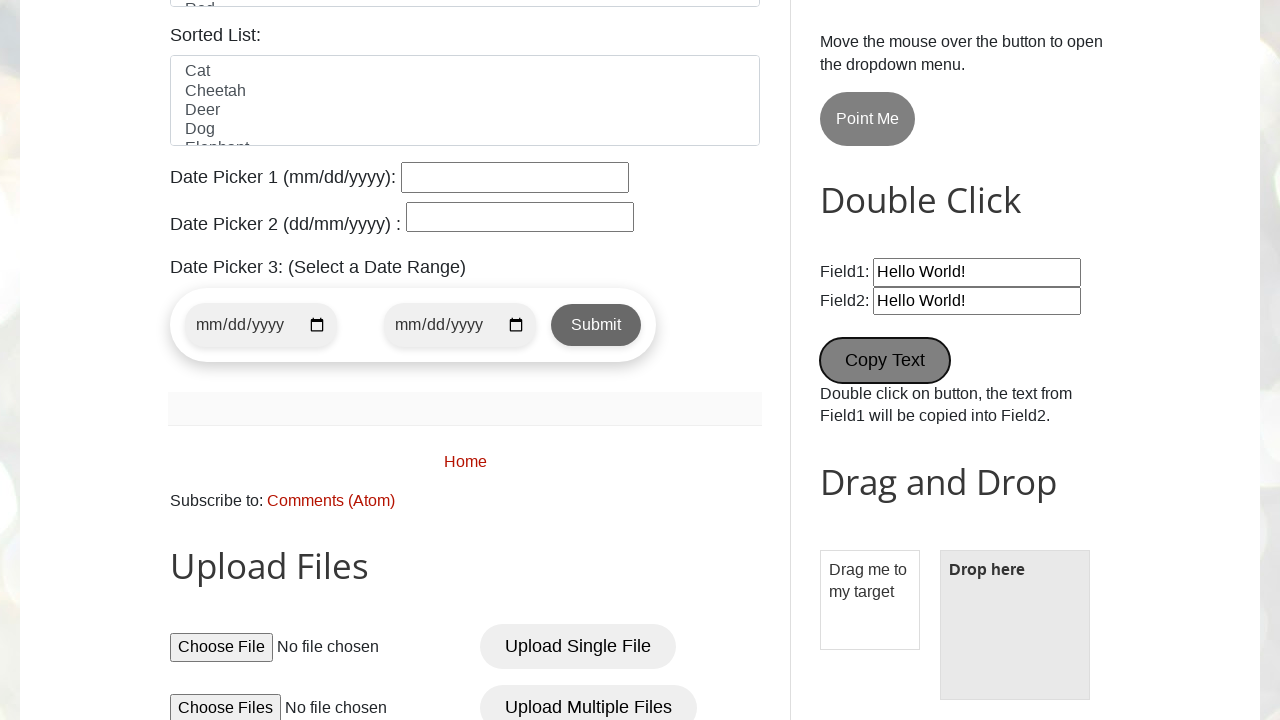

Moved mouse to center of draggable element at (870, 600)
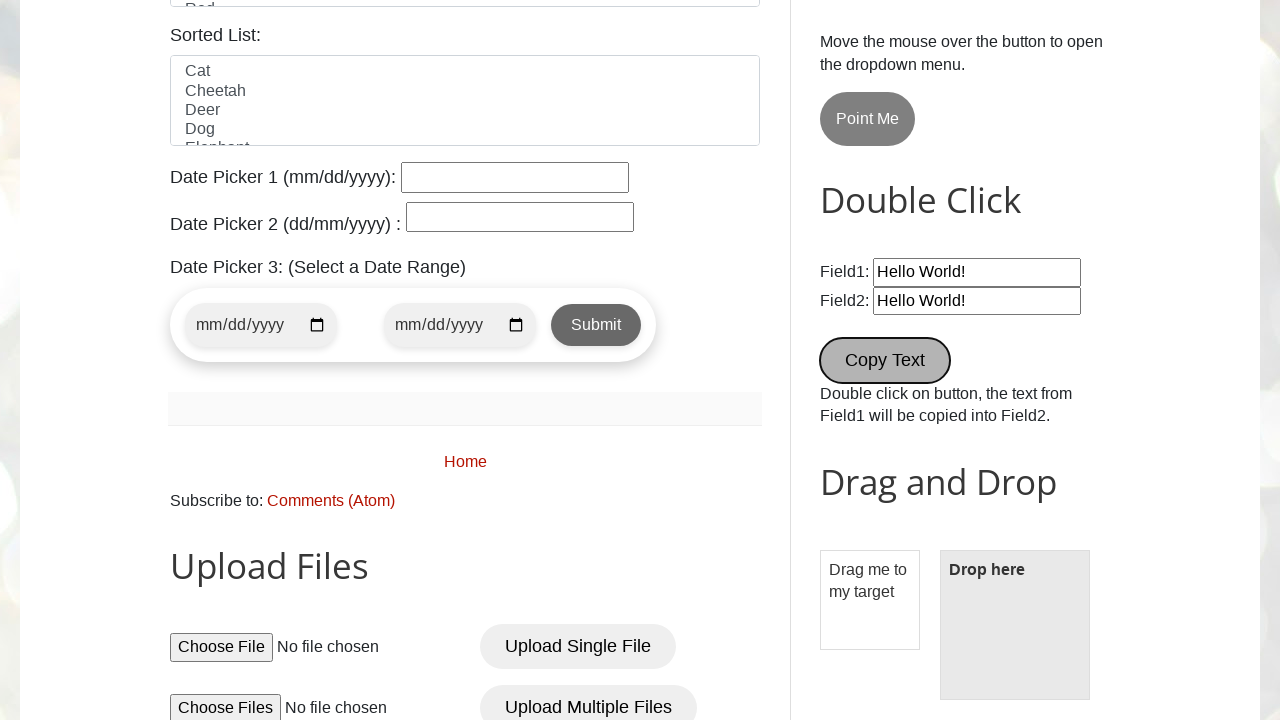

Pressed mouse button down on draggable element at (870, 600)
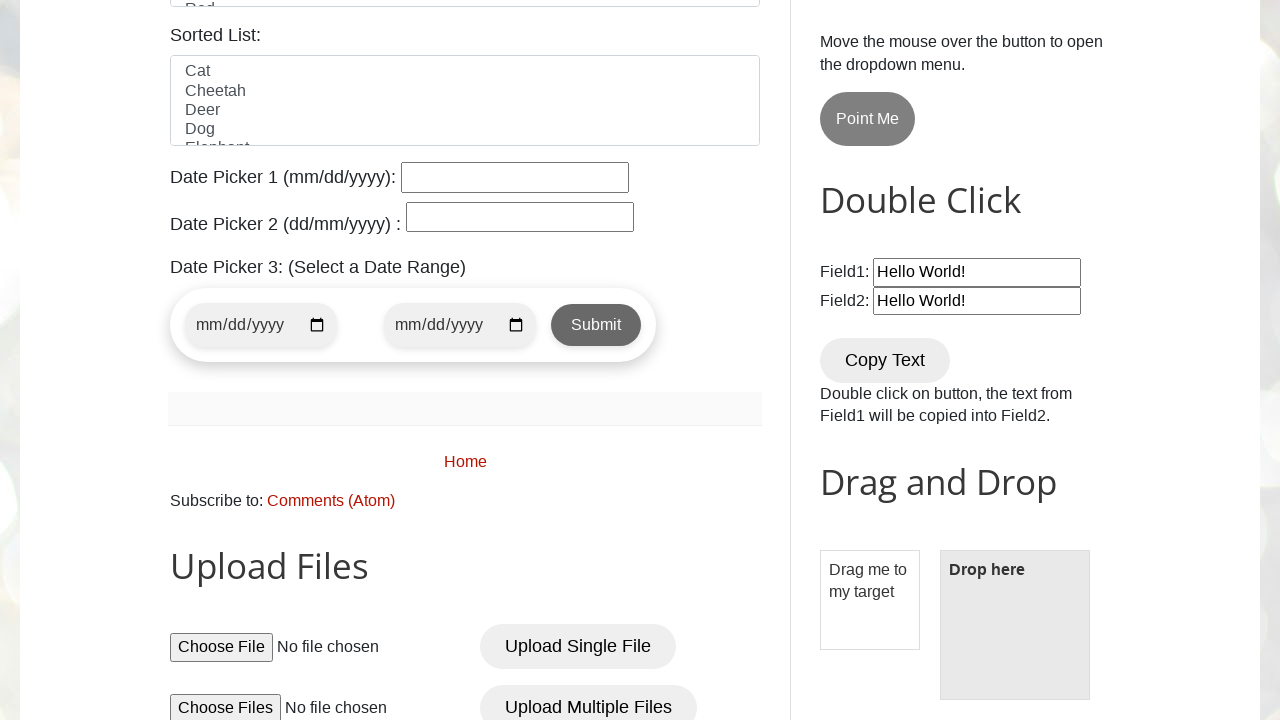

Dragged element 170px right and 35px down at (1040, 635)
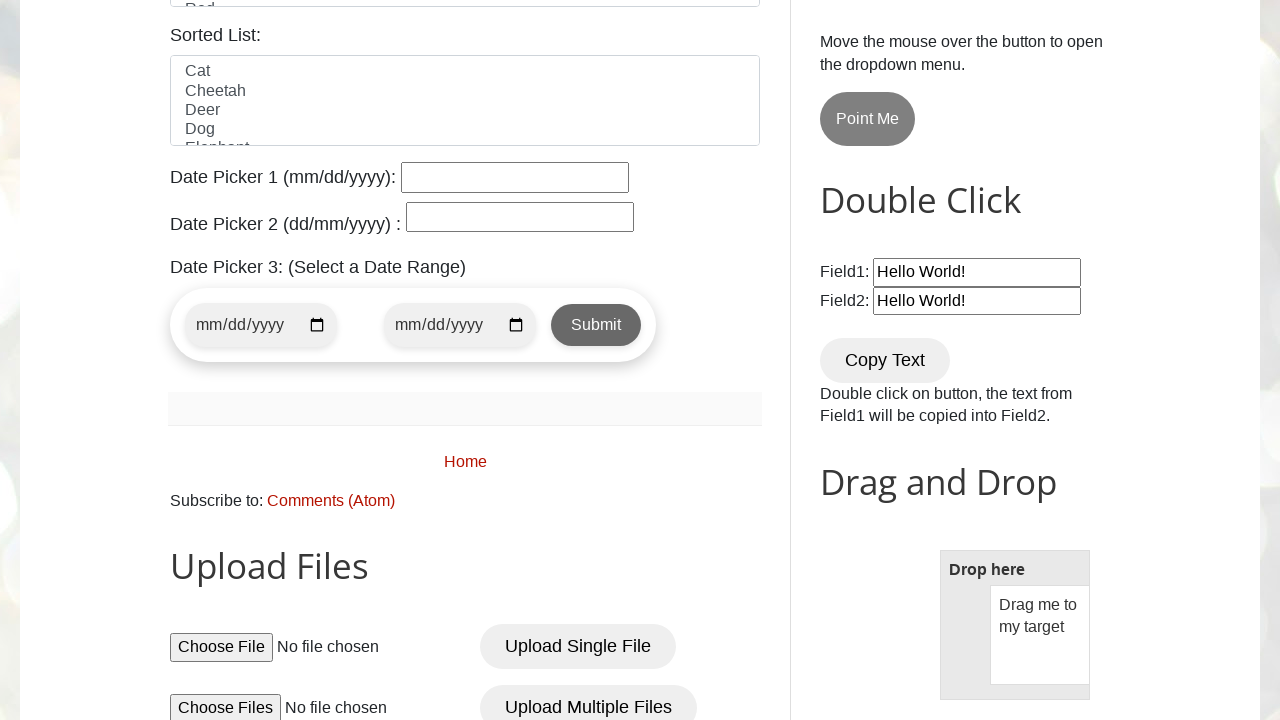

Released mouse button to complete drag operation at (1040, 635)
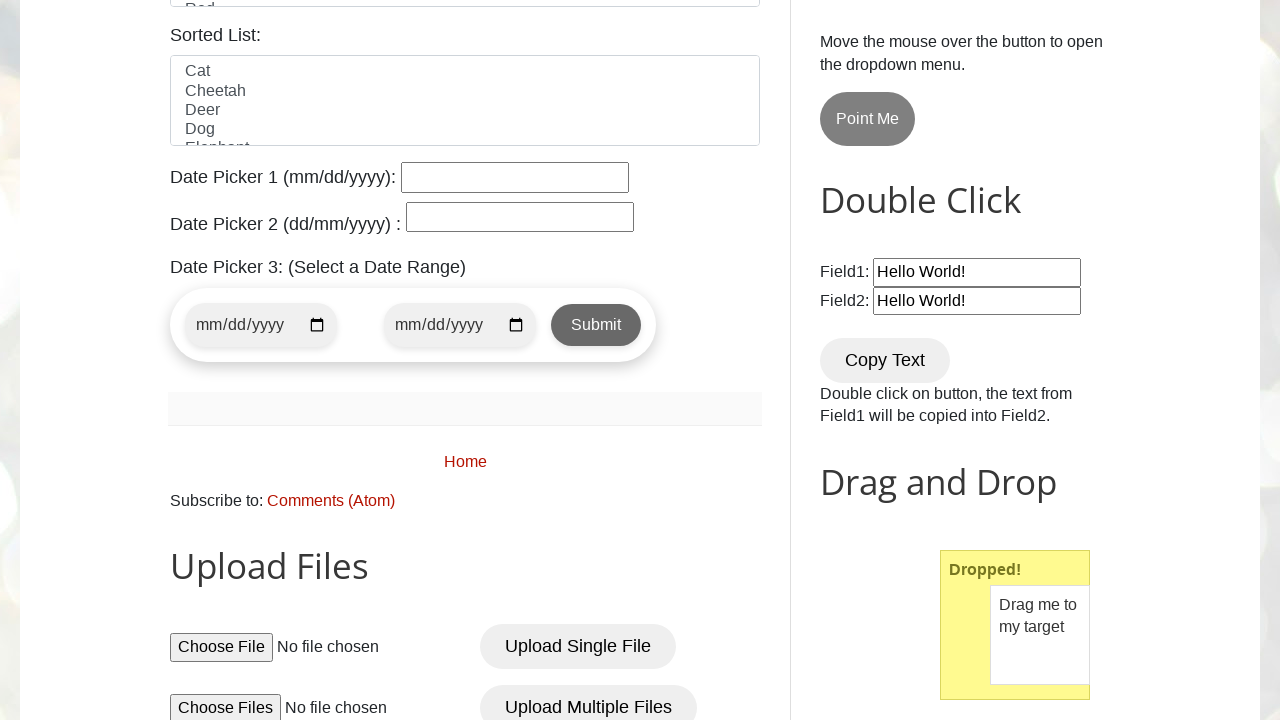

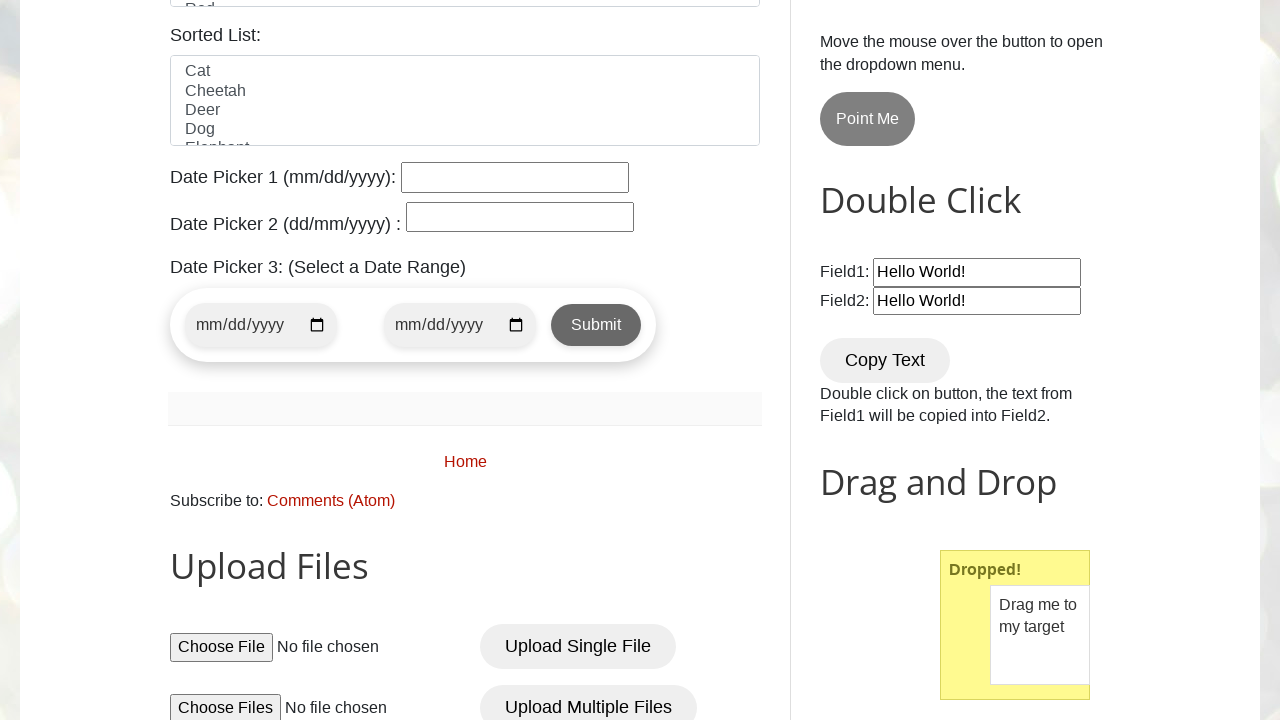